Tests triangle classification with sides 3, 3, 10 which should result in "Not a Triangle" error

Starting URL: https://testpages.eviltester.com/styled/apps/triangle/triangle001.html

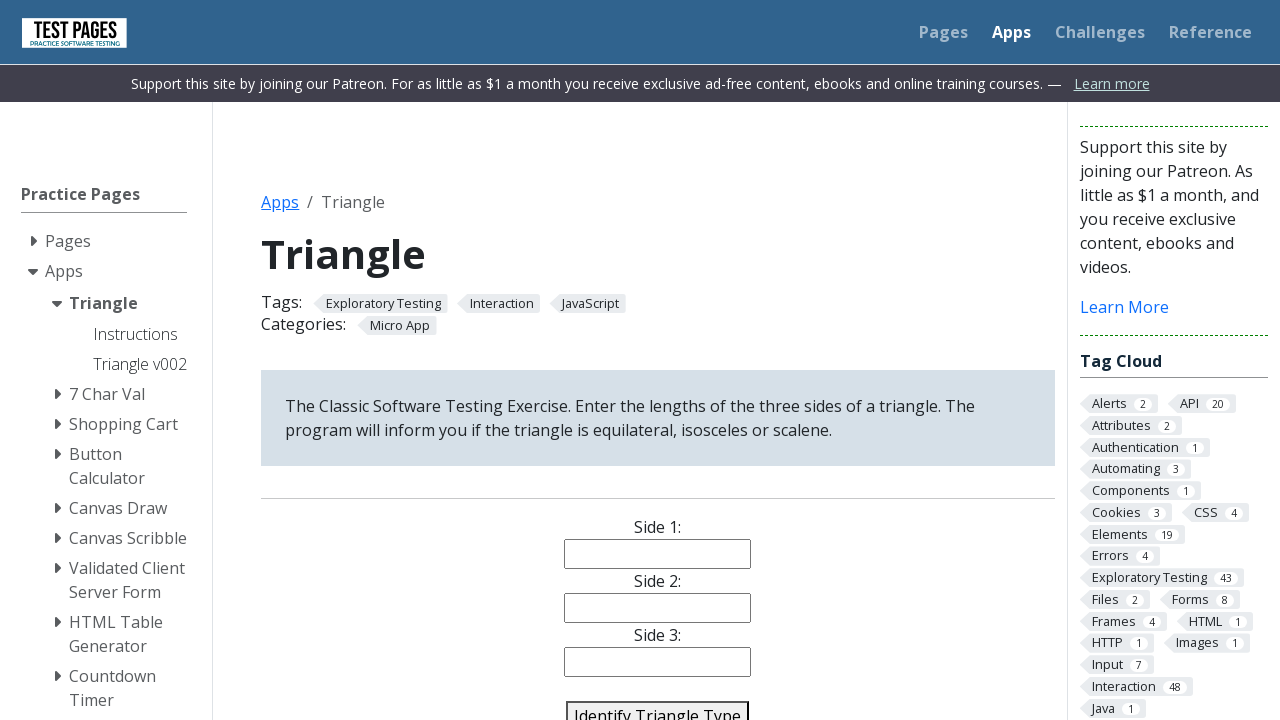

Filled side1 input with value '3' on input[name='side1']
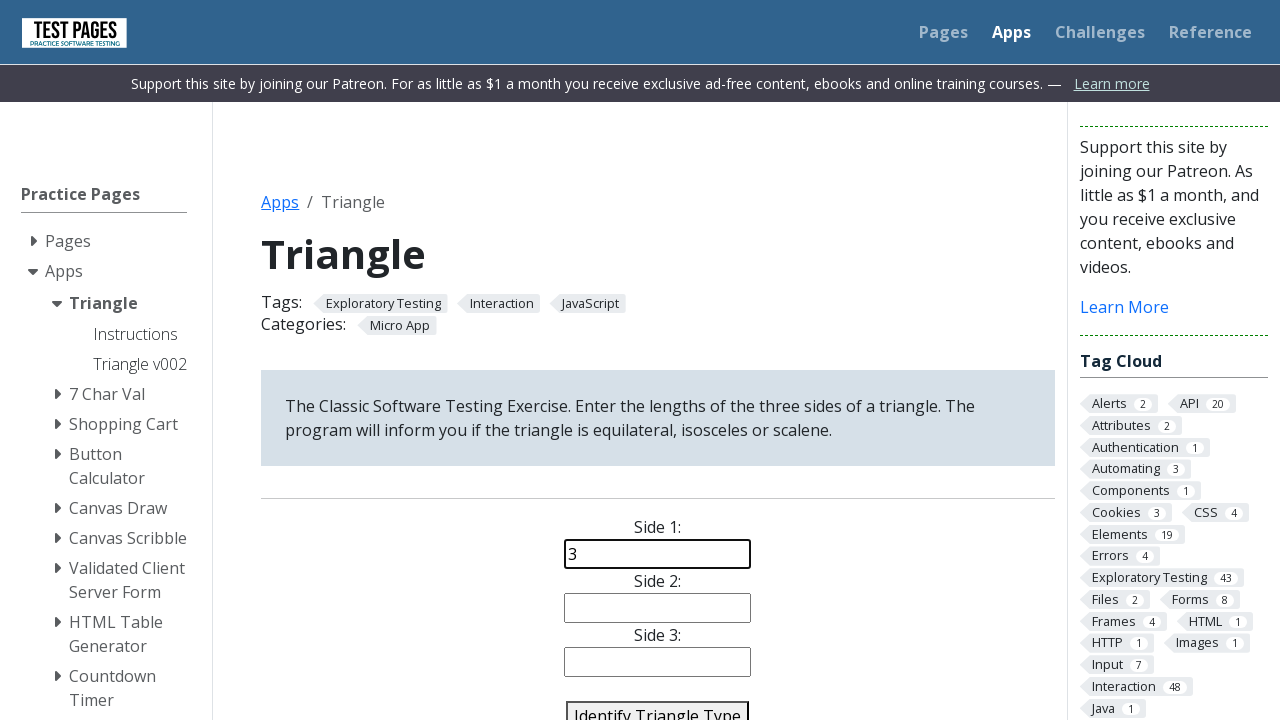

Filled side2 input with value '3' on input[name='side2']
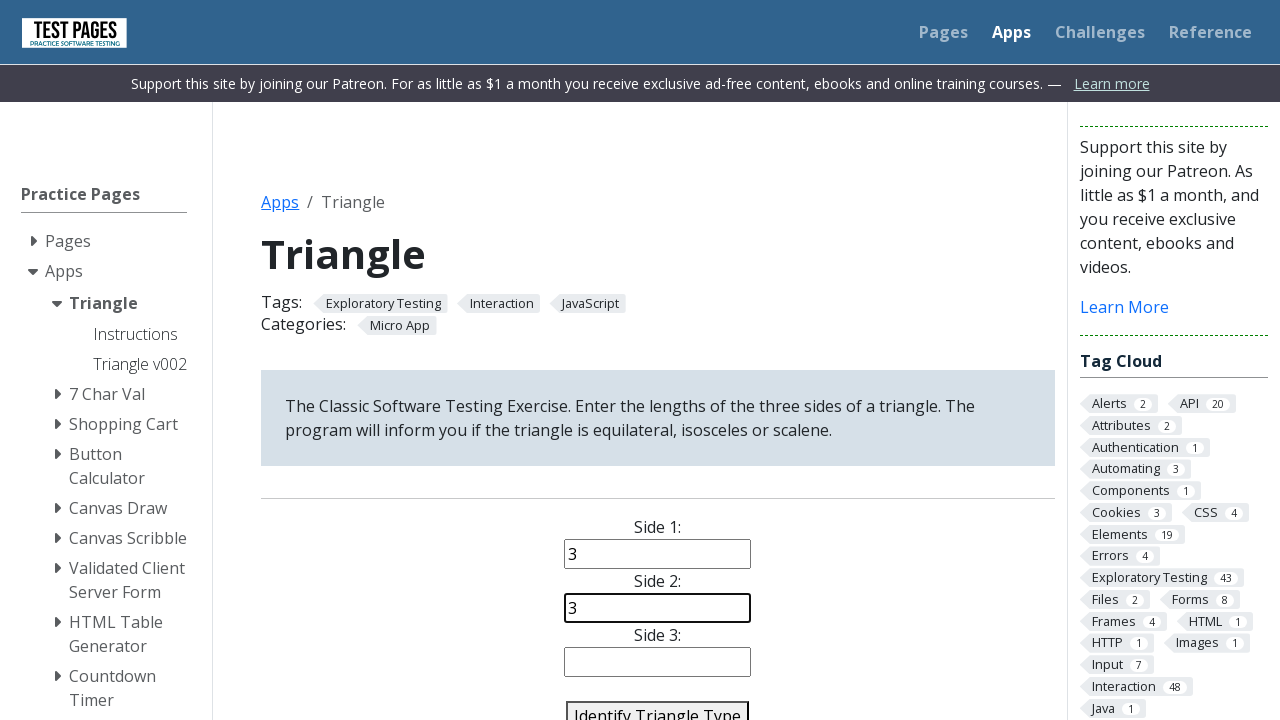

Filled side3 input with value '10' on input[name='side3']
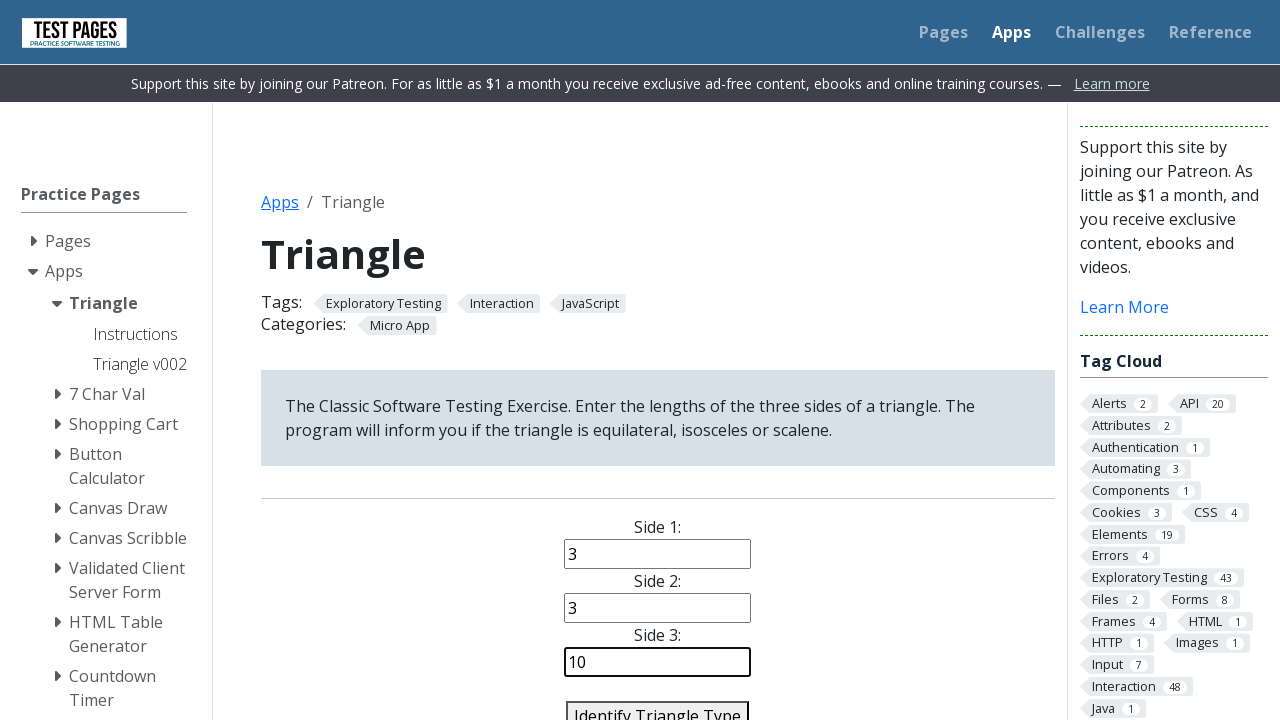

Clicked identify triangle button at (658, 705) on #identify-triangle-action
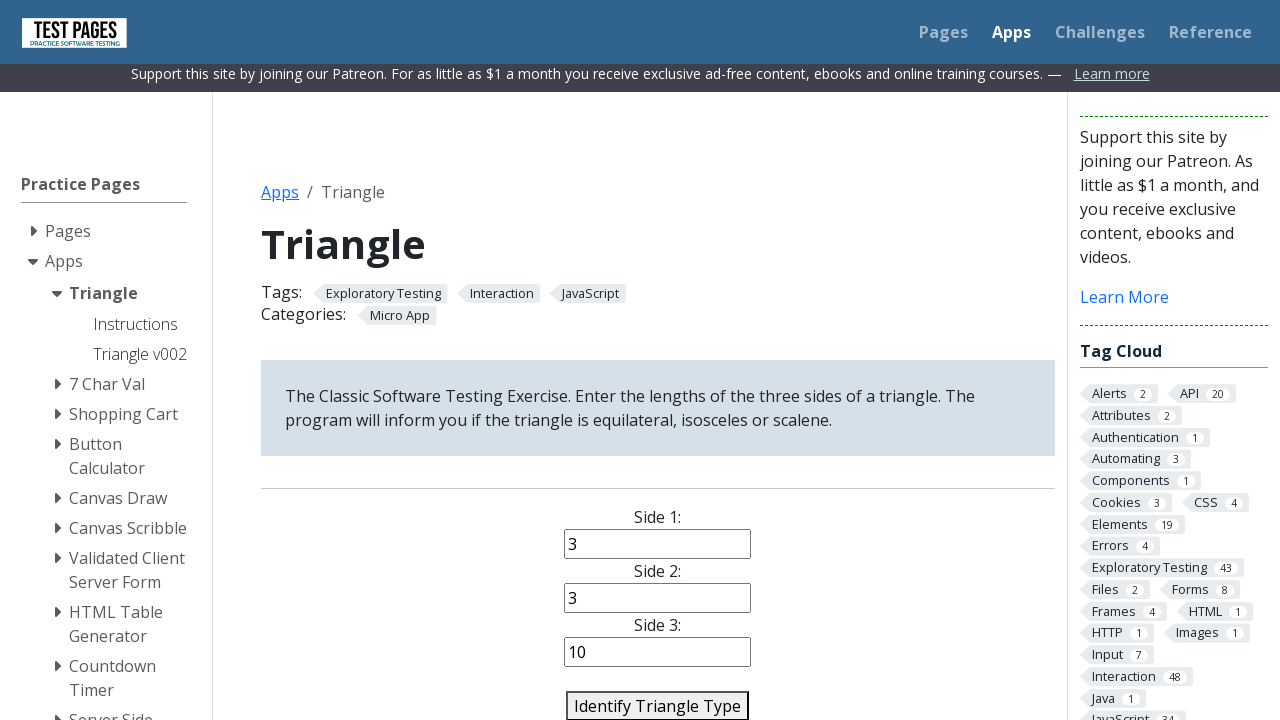

Triangle classification result loaded, displaying 'Not a Triangle' error for sides 3, 3, 10
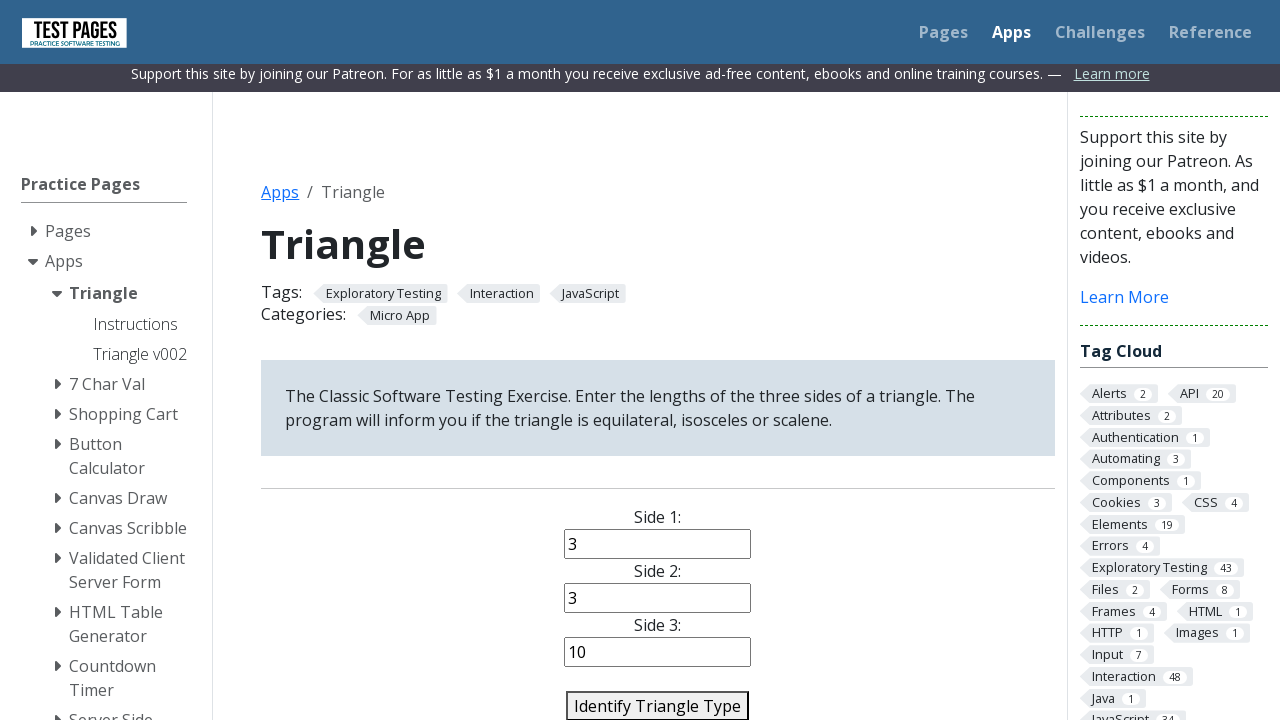

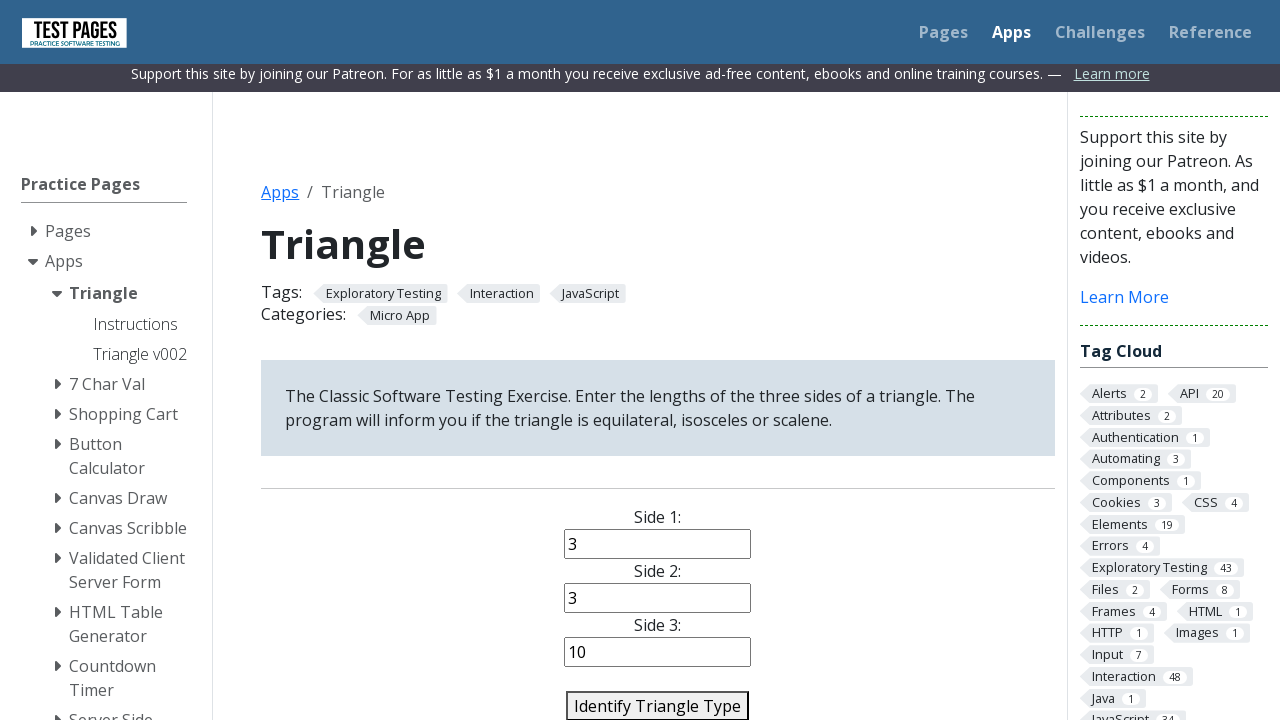